Tests dynamic element loading by clicking a start button and waiting for a welcome message to appear on the page

Starting URL: https://syntaxprojects.com/dynamic-elements-loading.php

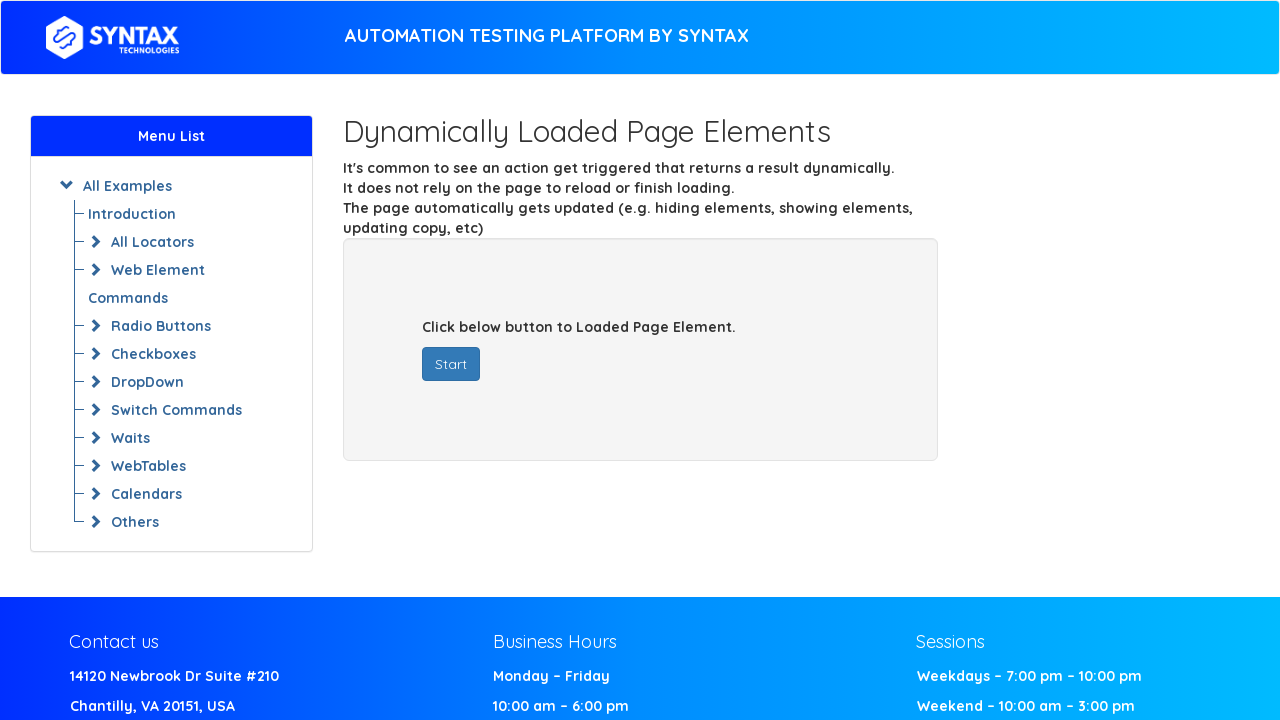

Clicked the start button at (451, 364) on #startButton
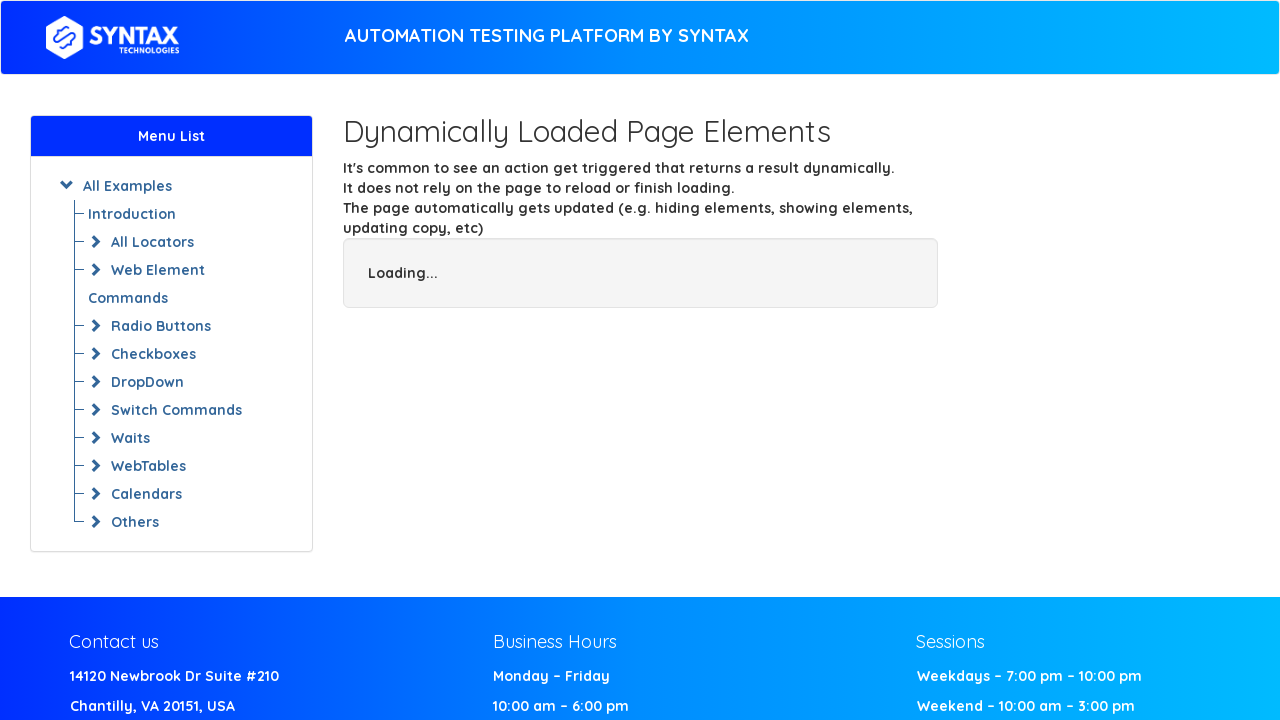

Waited for welcome message selector to be present
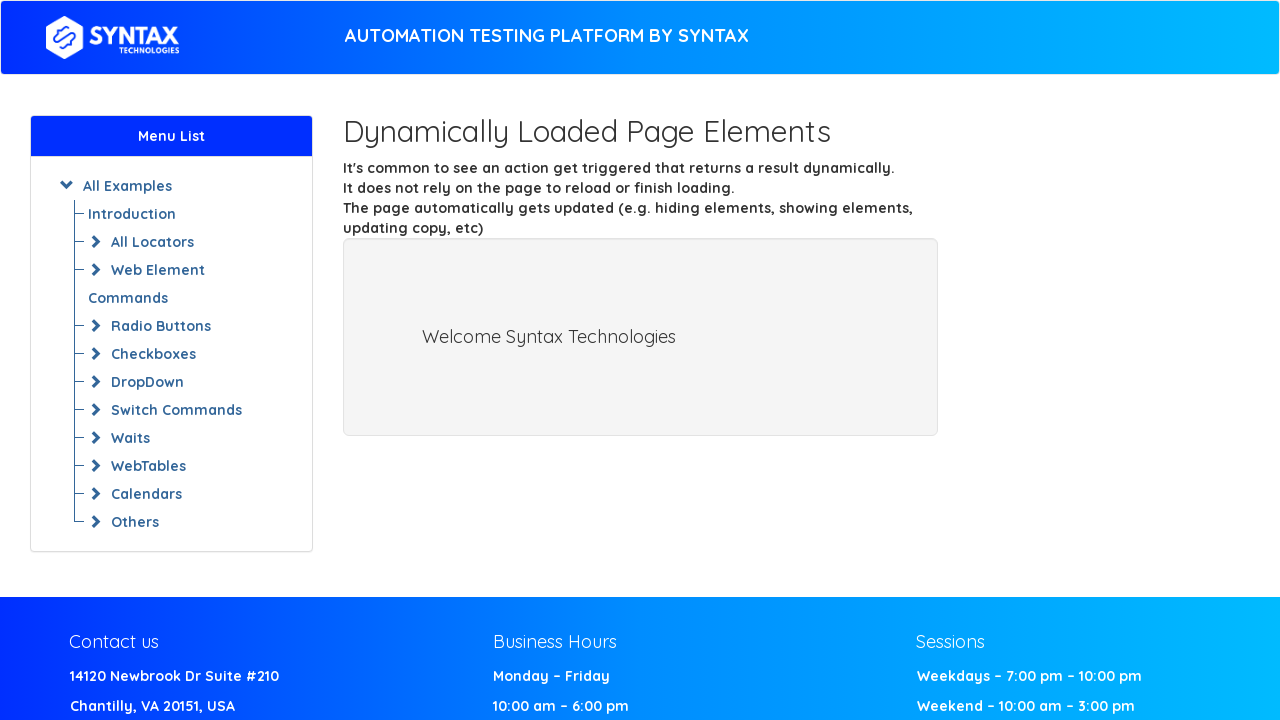

Located the welcome message element
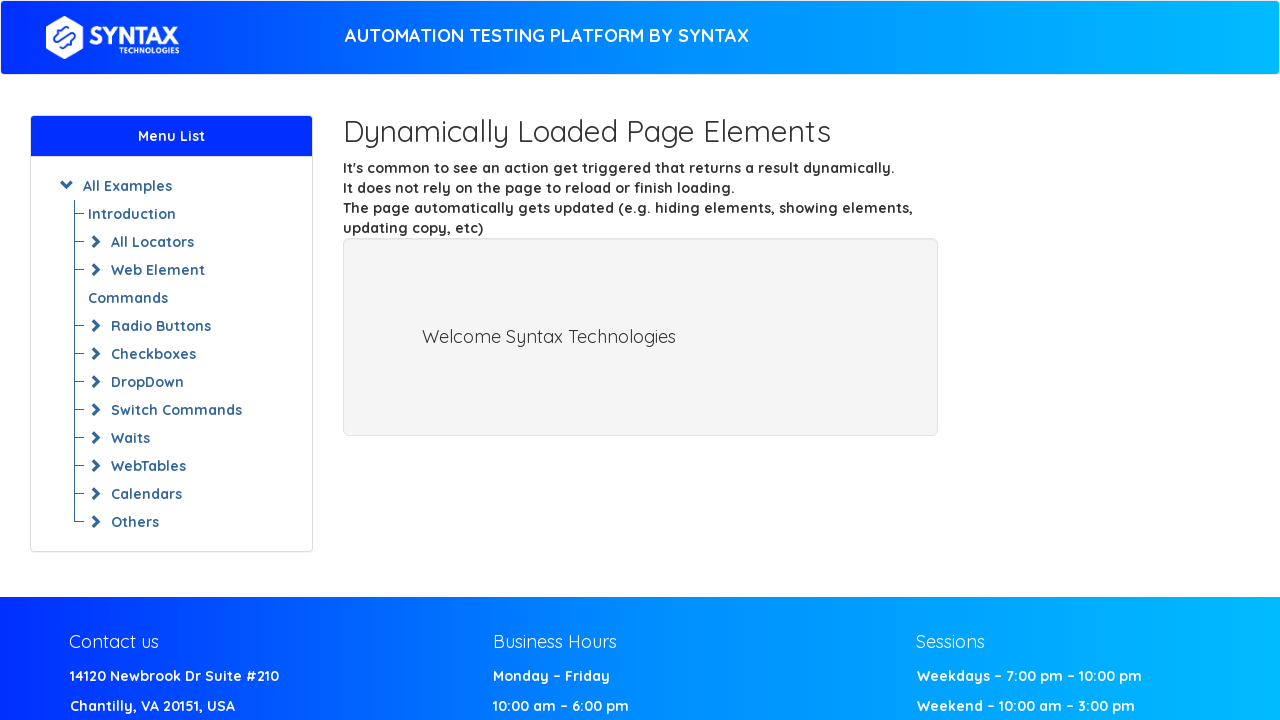

Welcome message element became visible
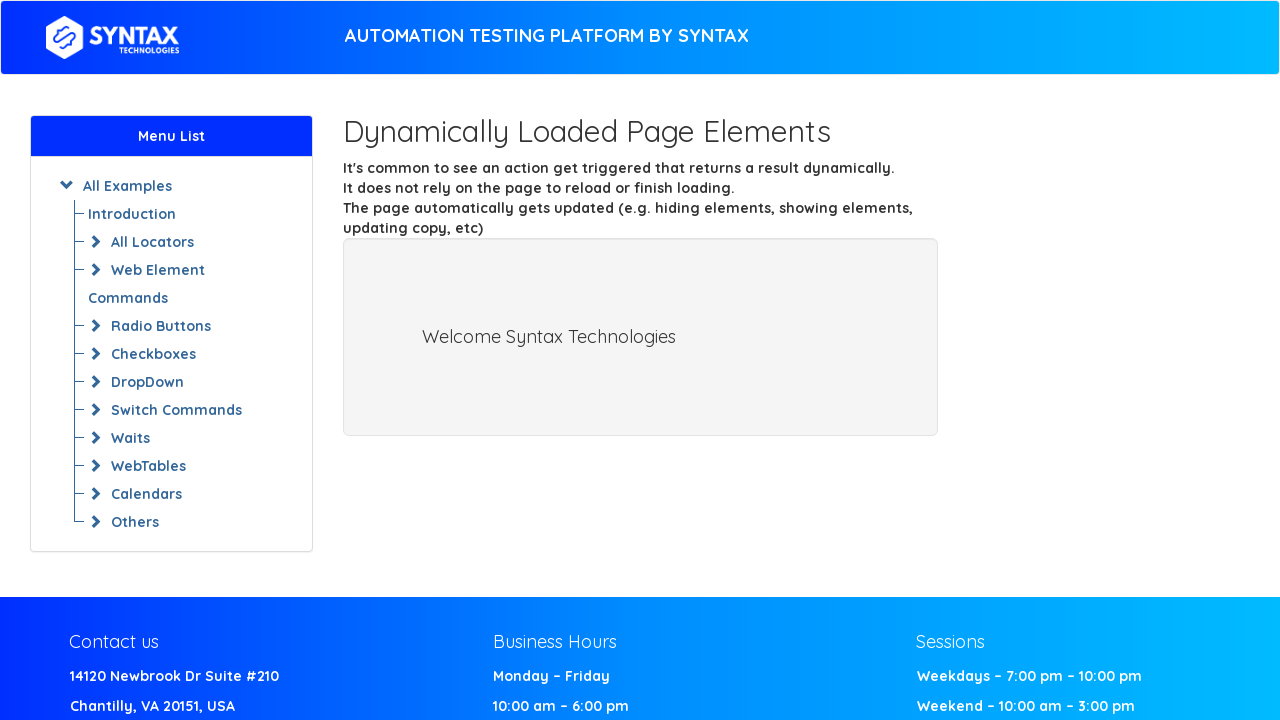

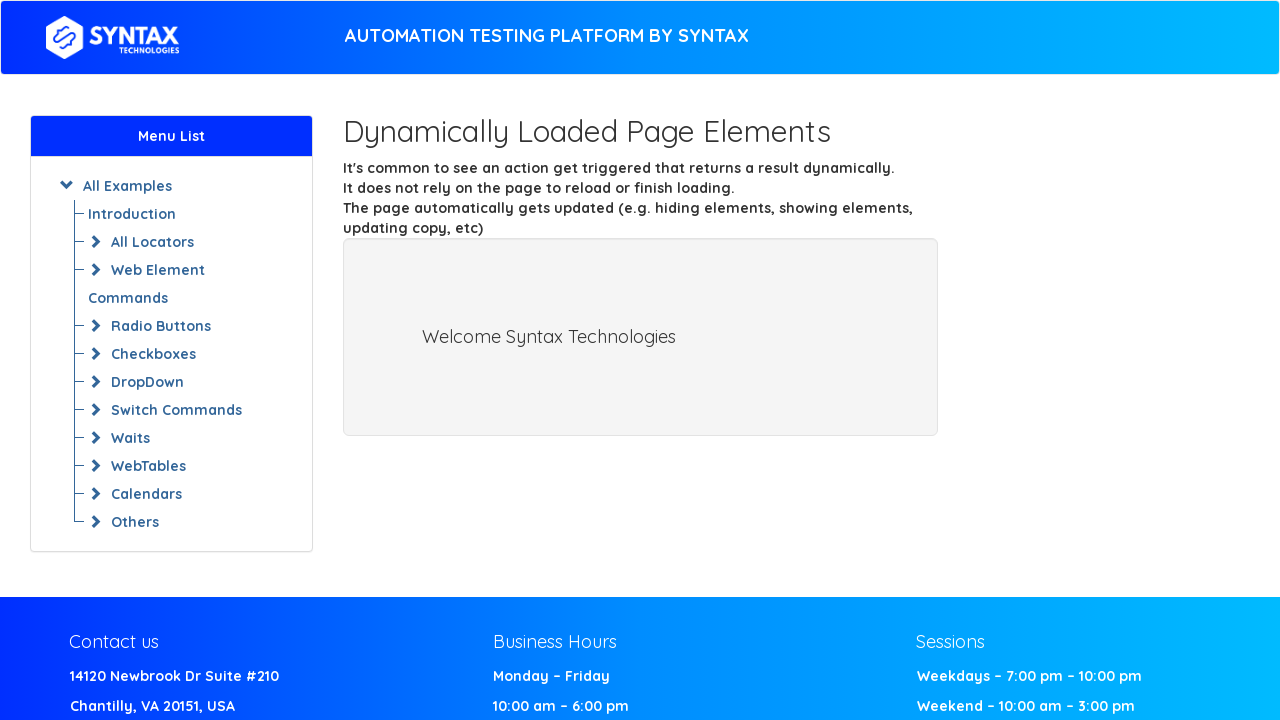